Tests that the website is responsive by checking h1 visibility in both mobile and desktop viewport sizes

Starting URL: https://soulbondai.com

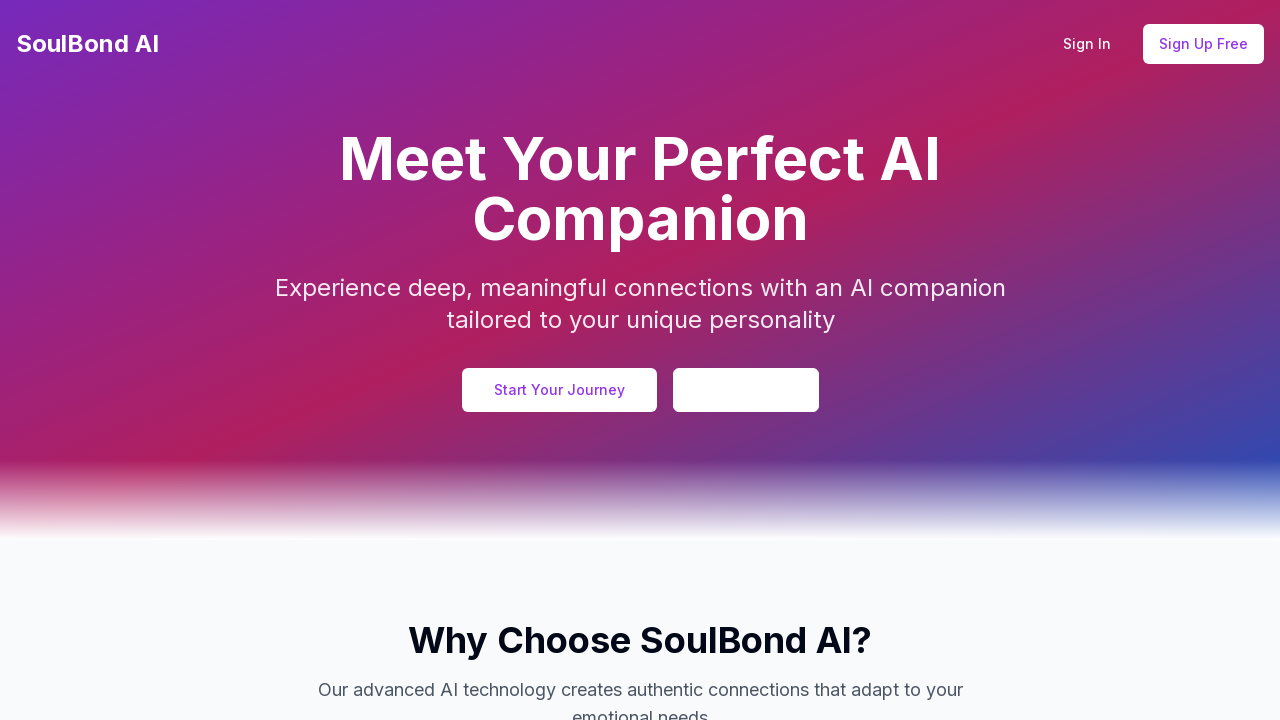

Set viewport to mobile size (375x667)
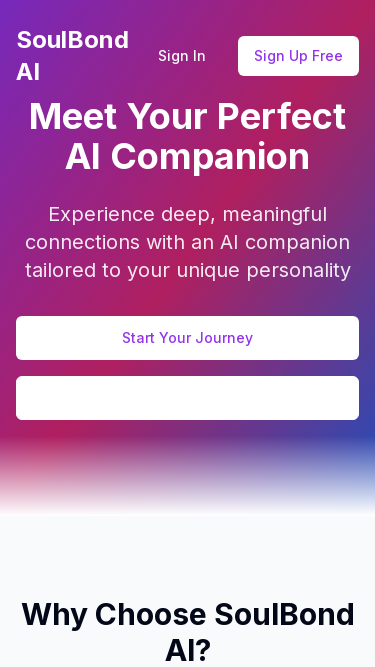

Reloaded page in mobile viewport
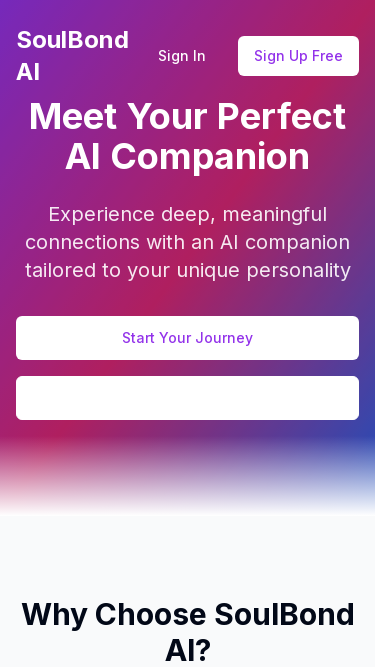

Waited for h1 element to load in mobile view
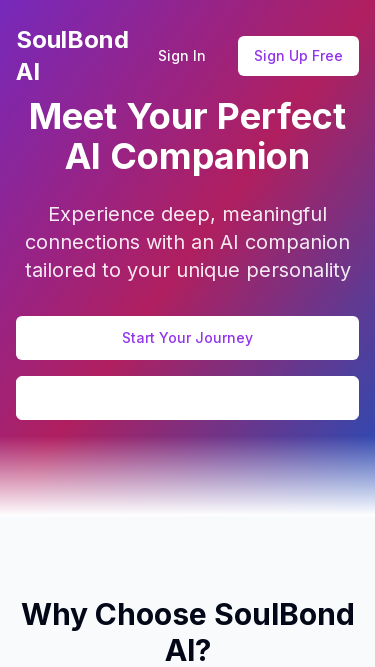

Checked h1 visibility in mobile view: True
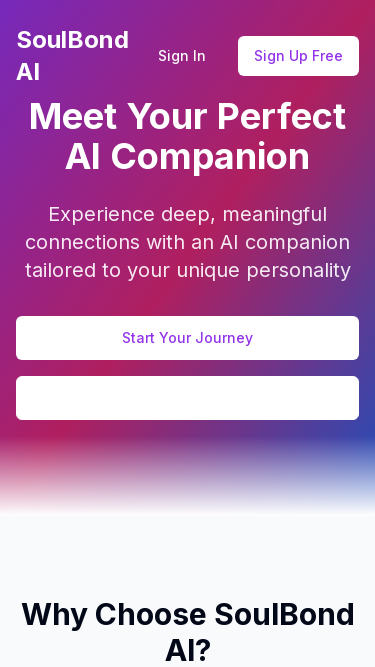

Set viewport to desktop size (1920x1080)
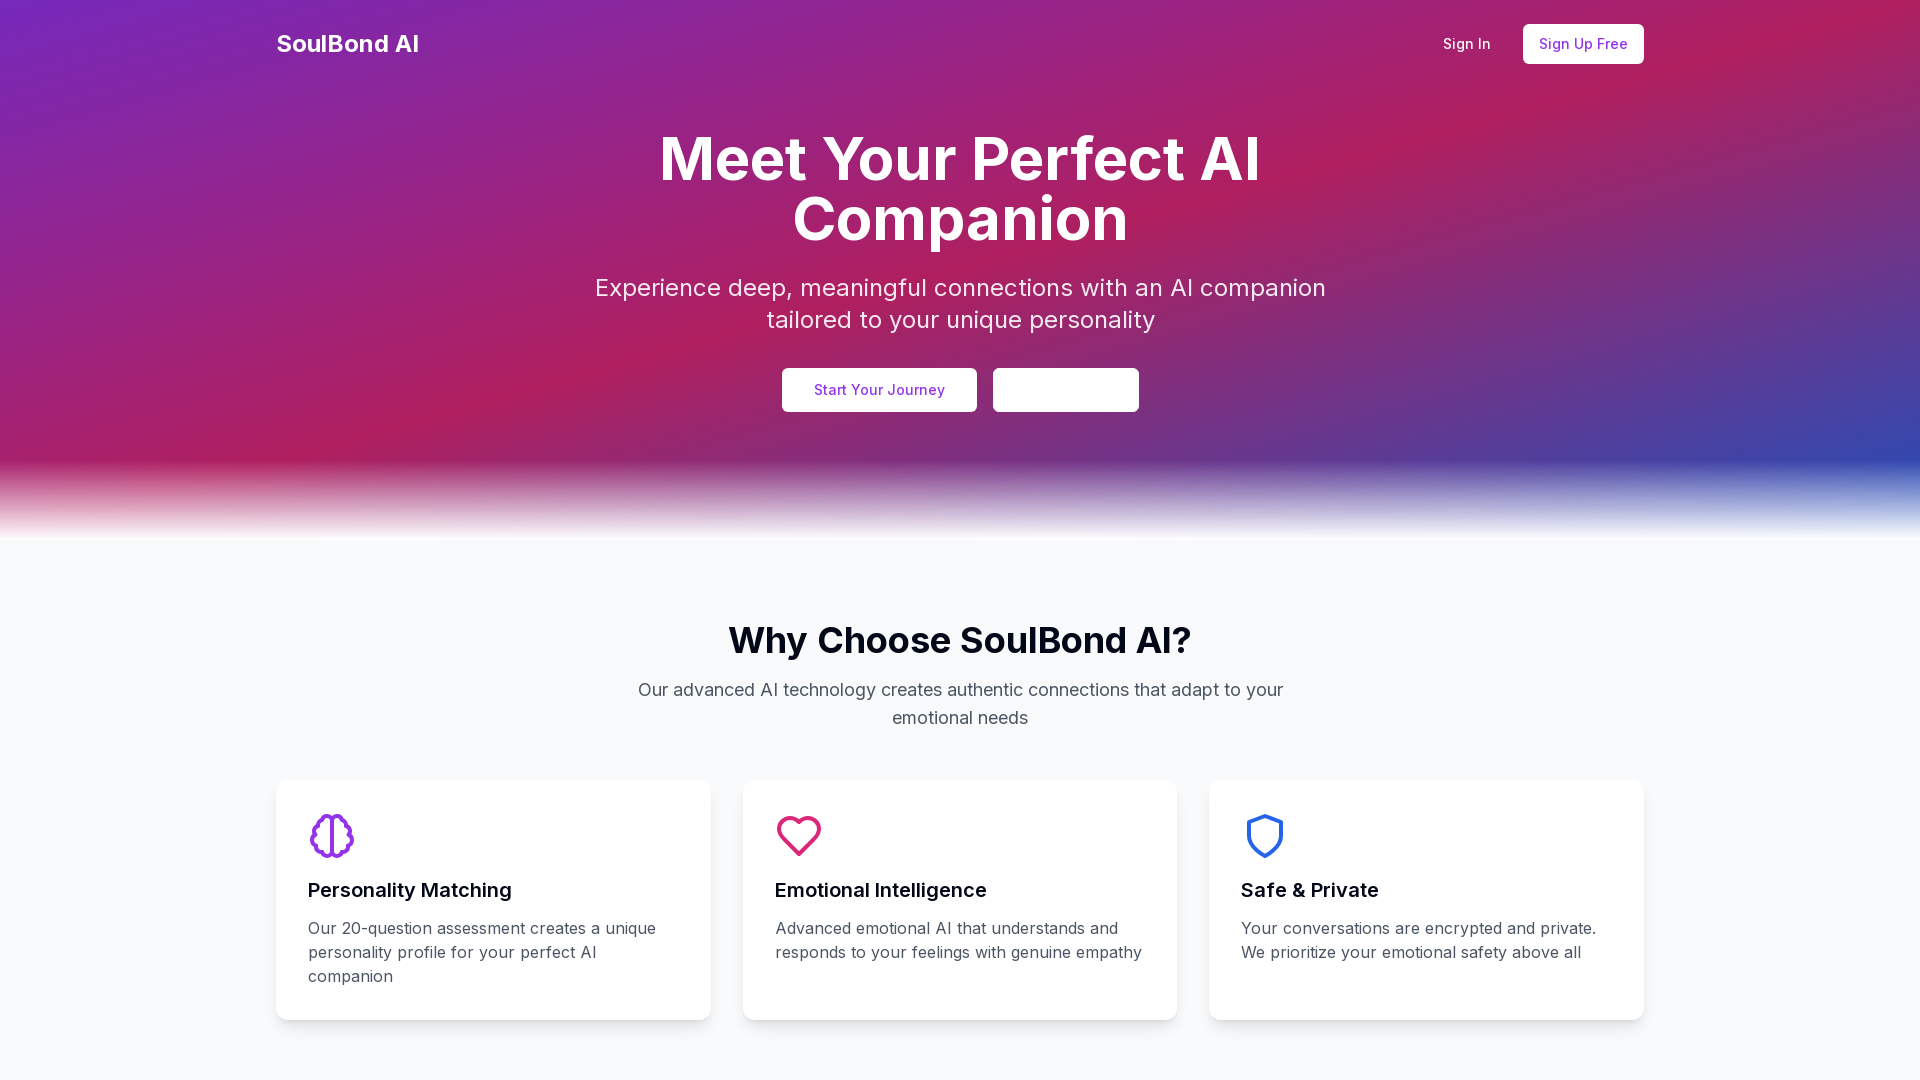

Reloaded page in desktop viewport
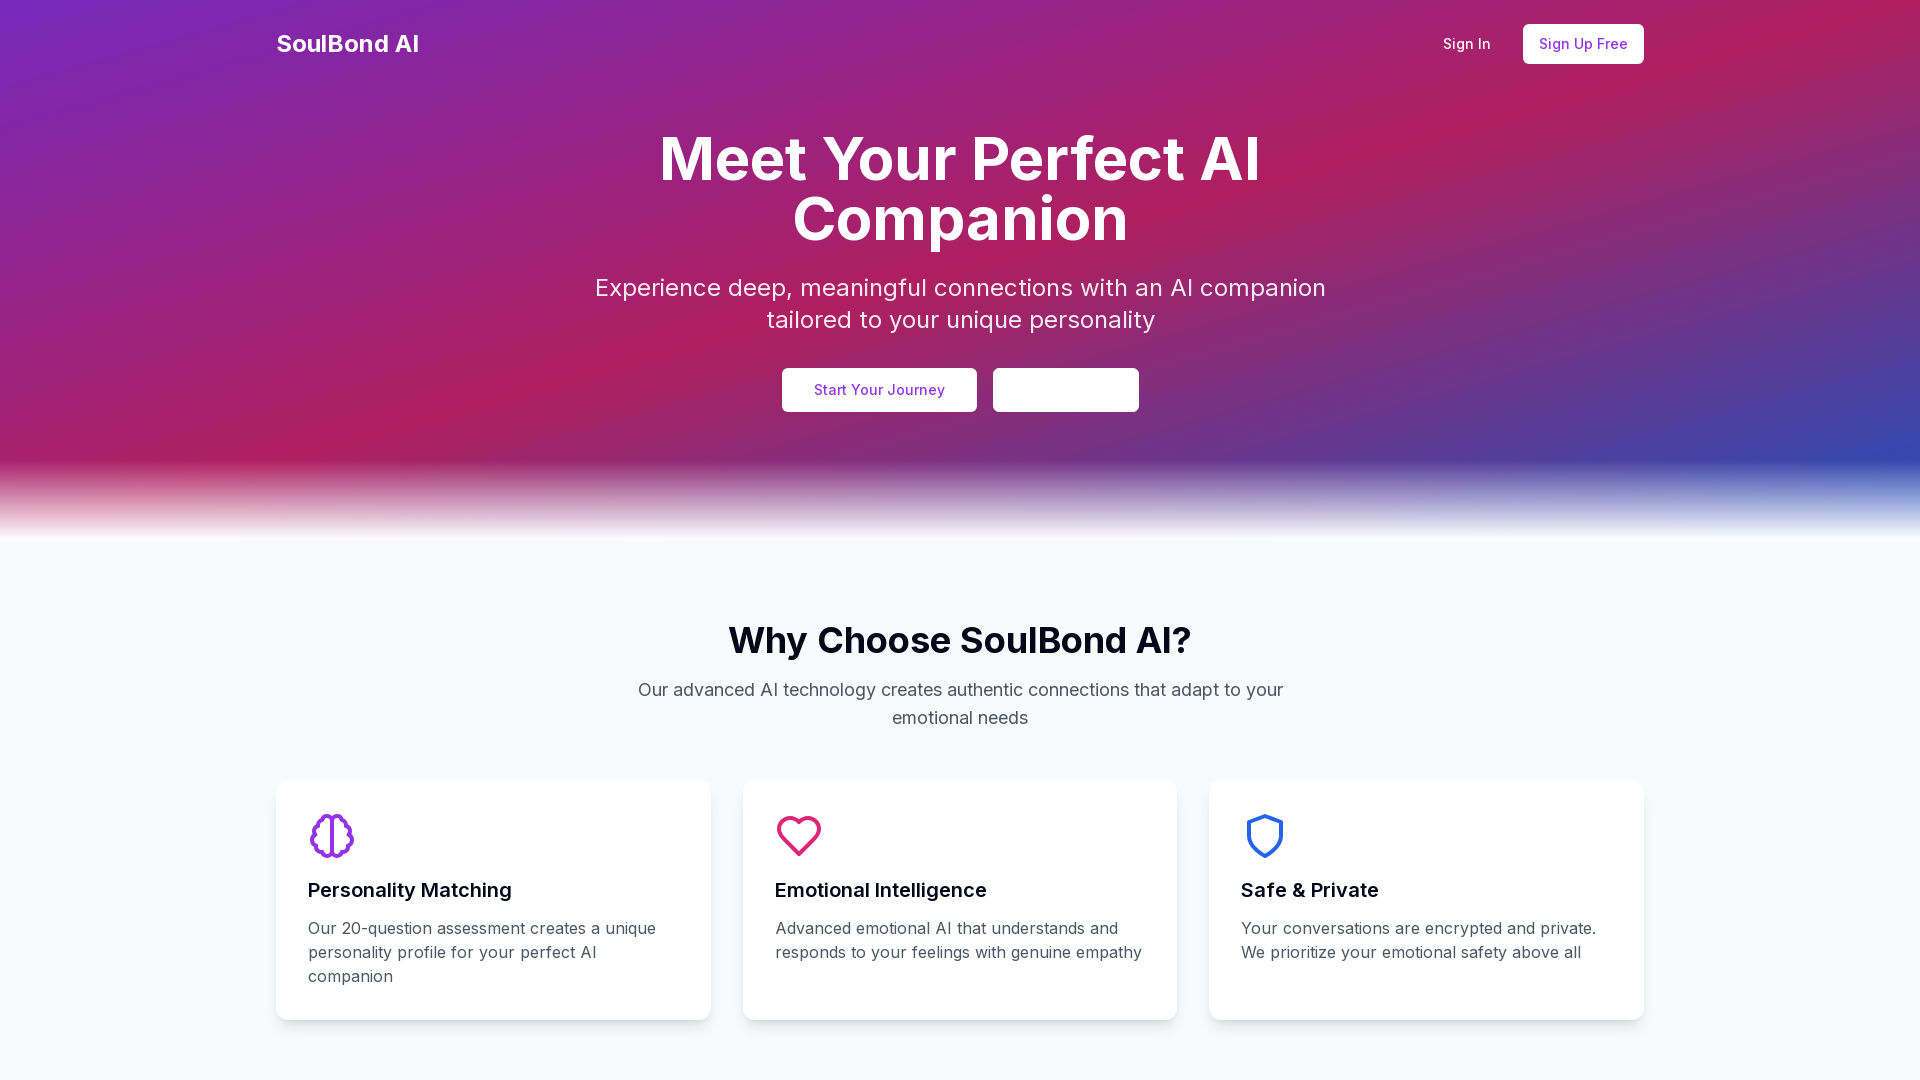

Waited for h1 element to load in desktop view
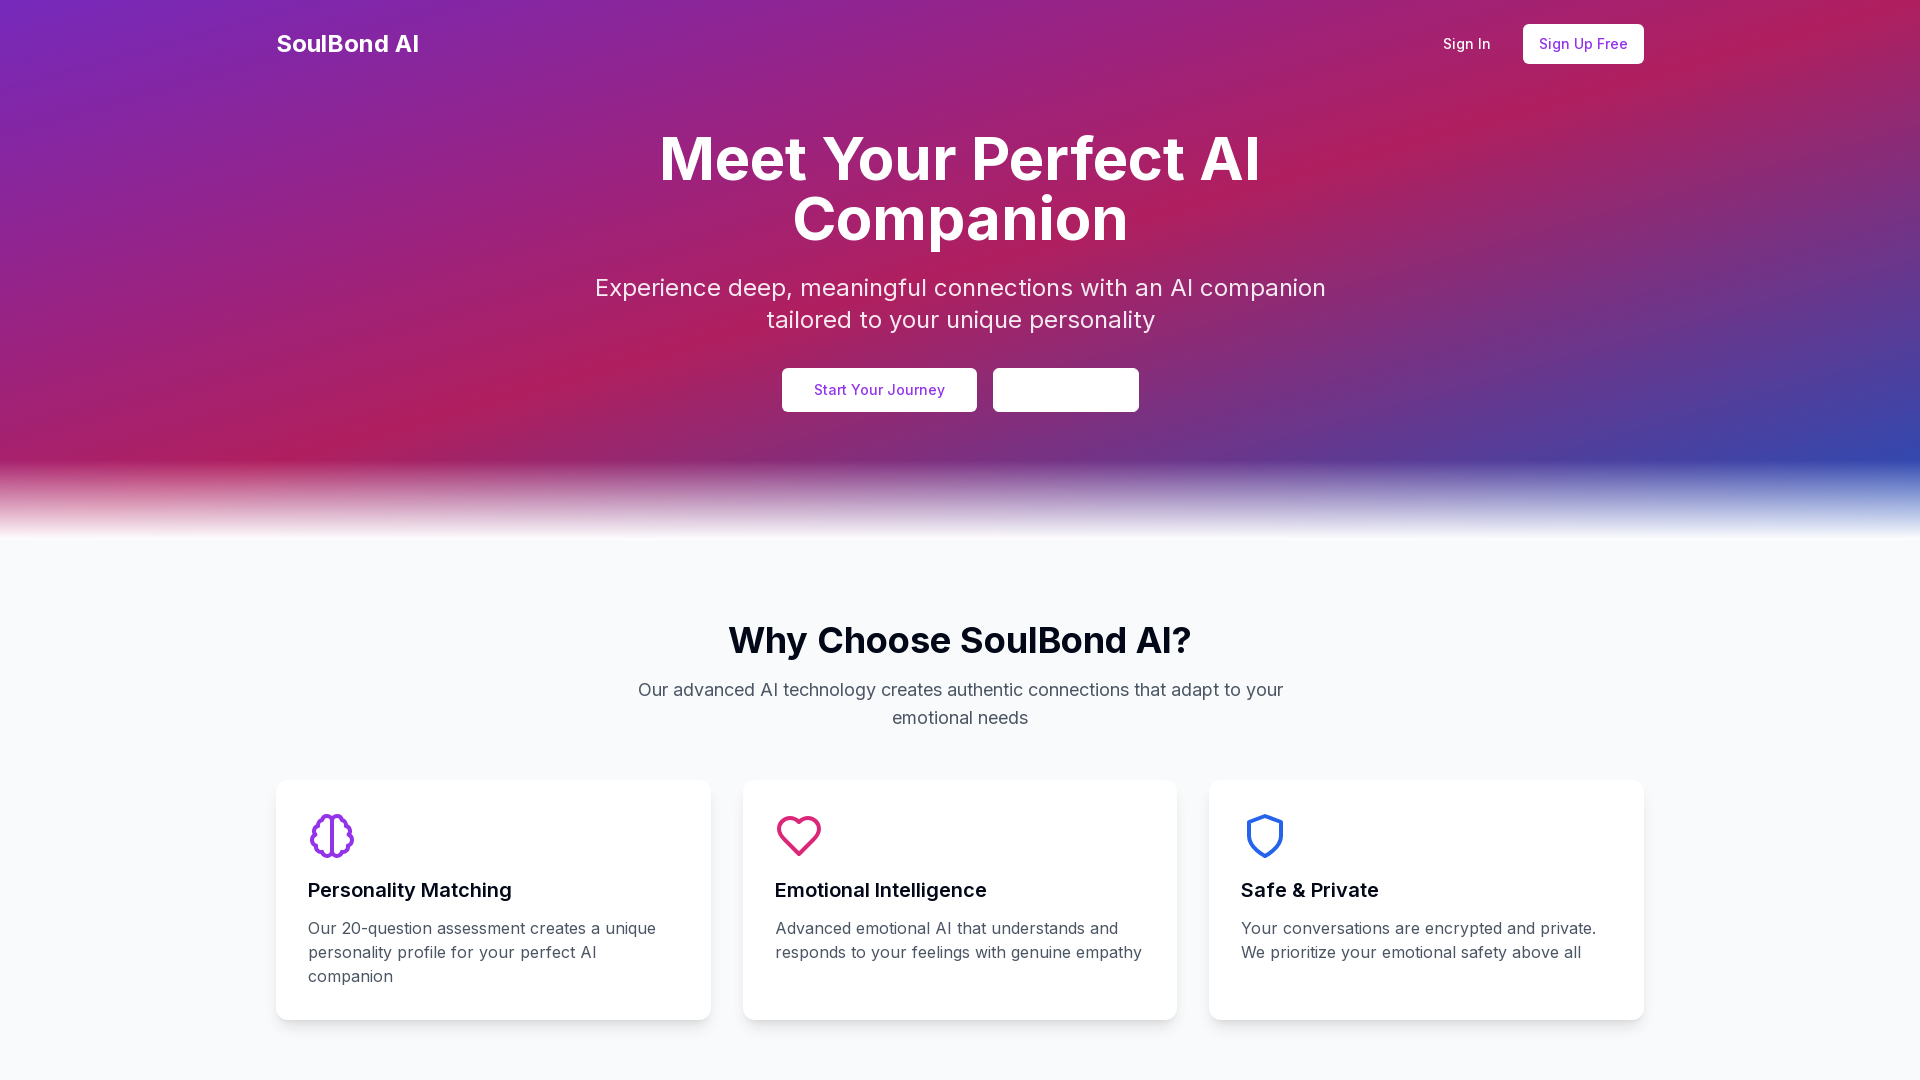

Checked h1 visibility in desktop view: True
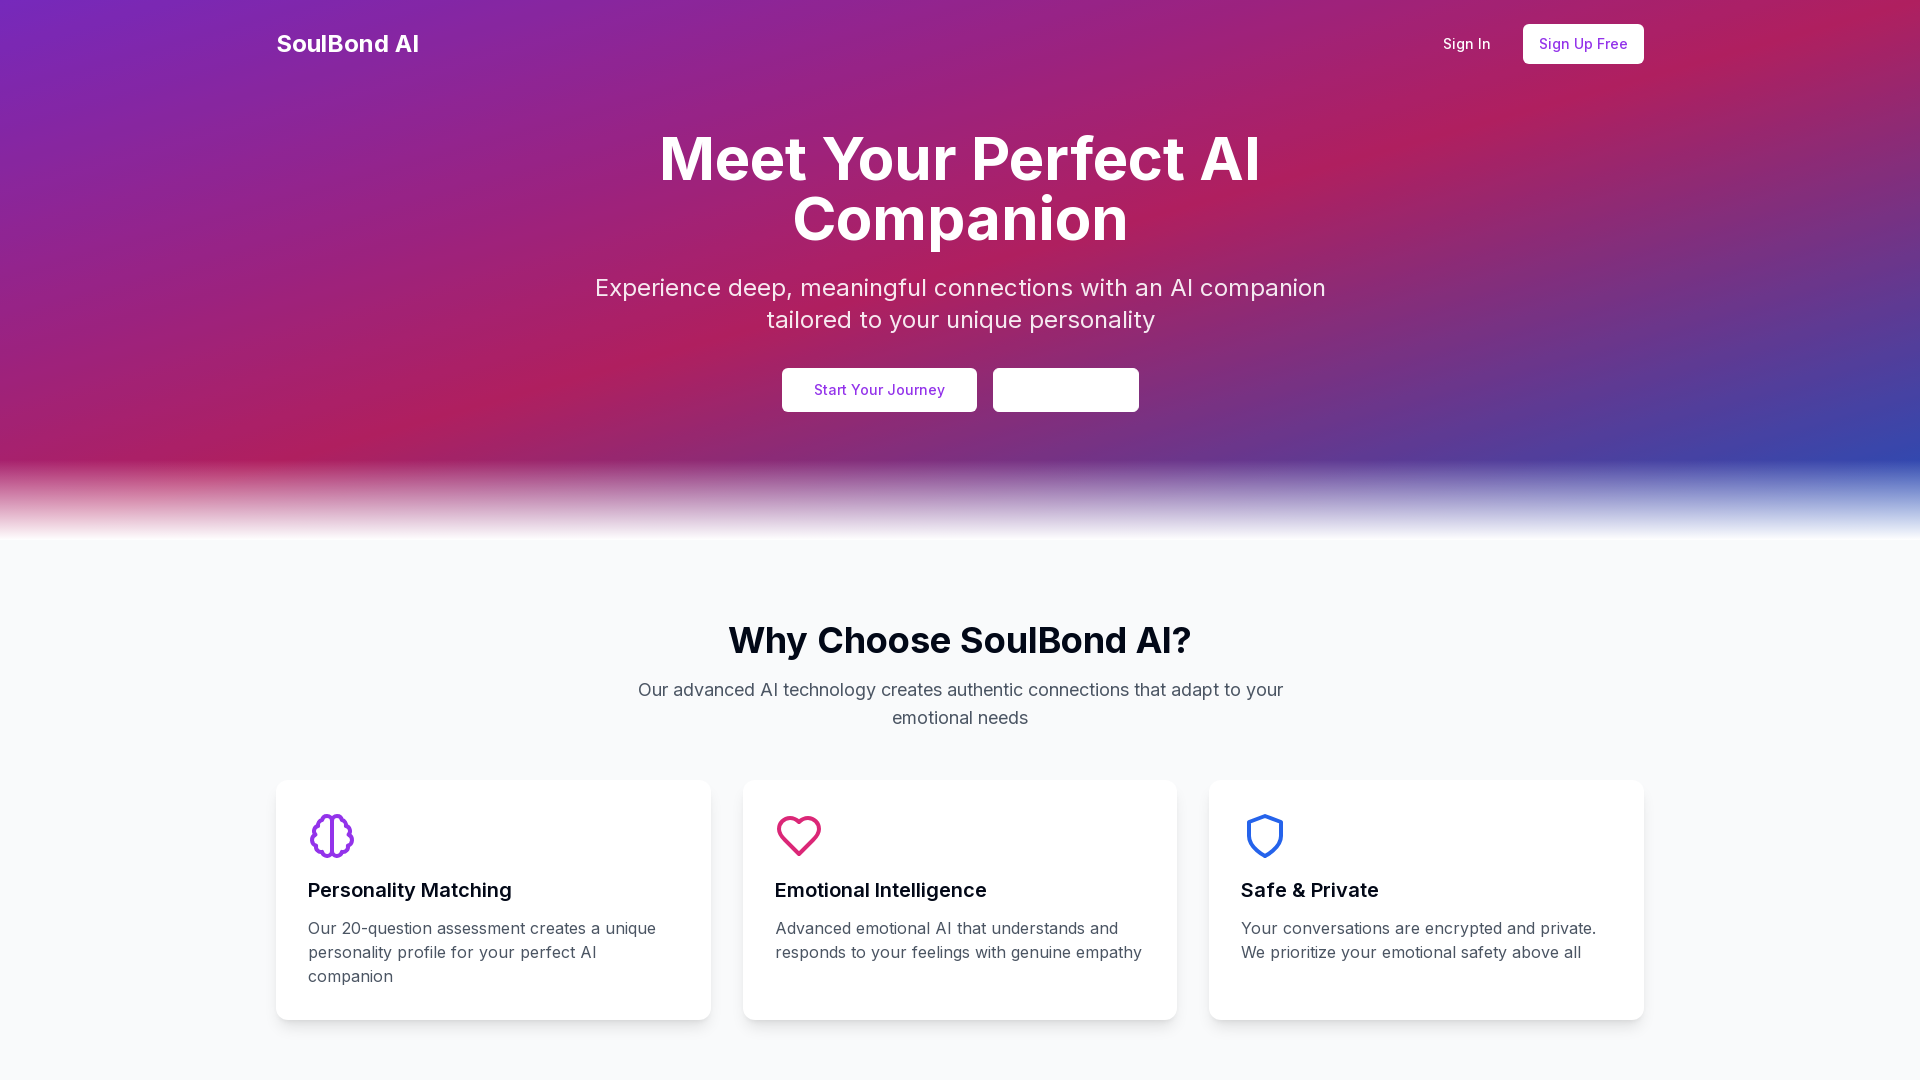

Assertion passed: website is responsive across both mobile and desktop viewports
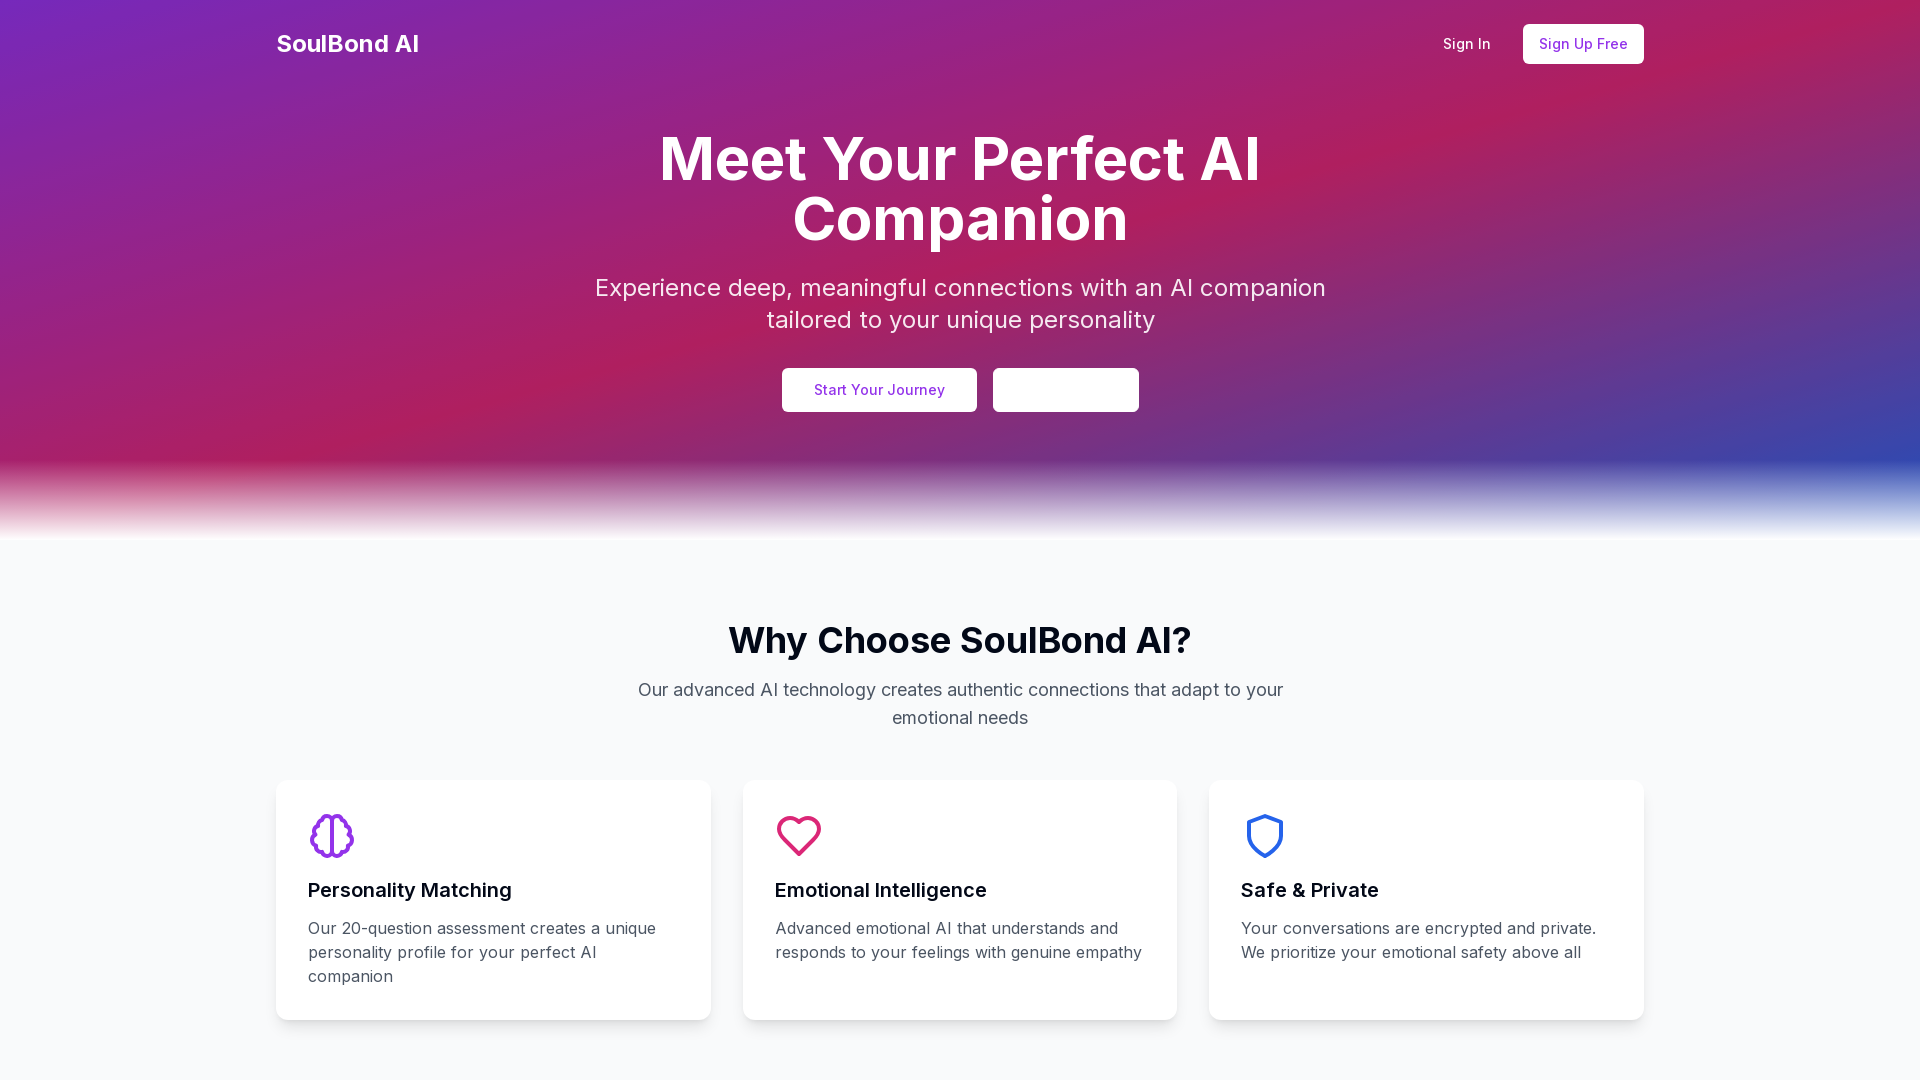

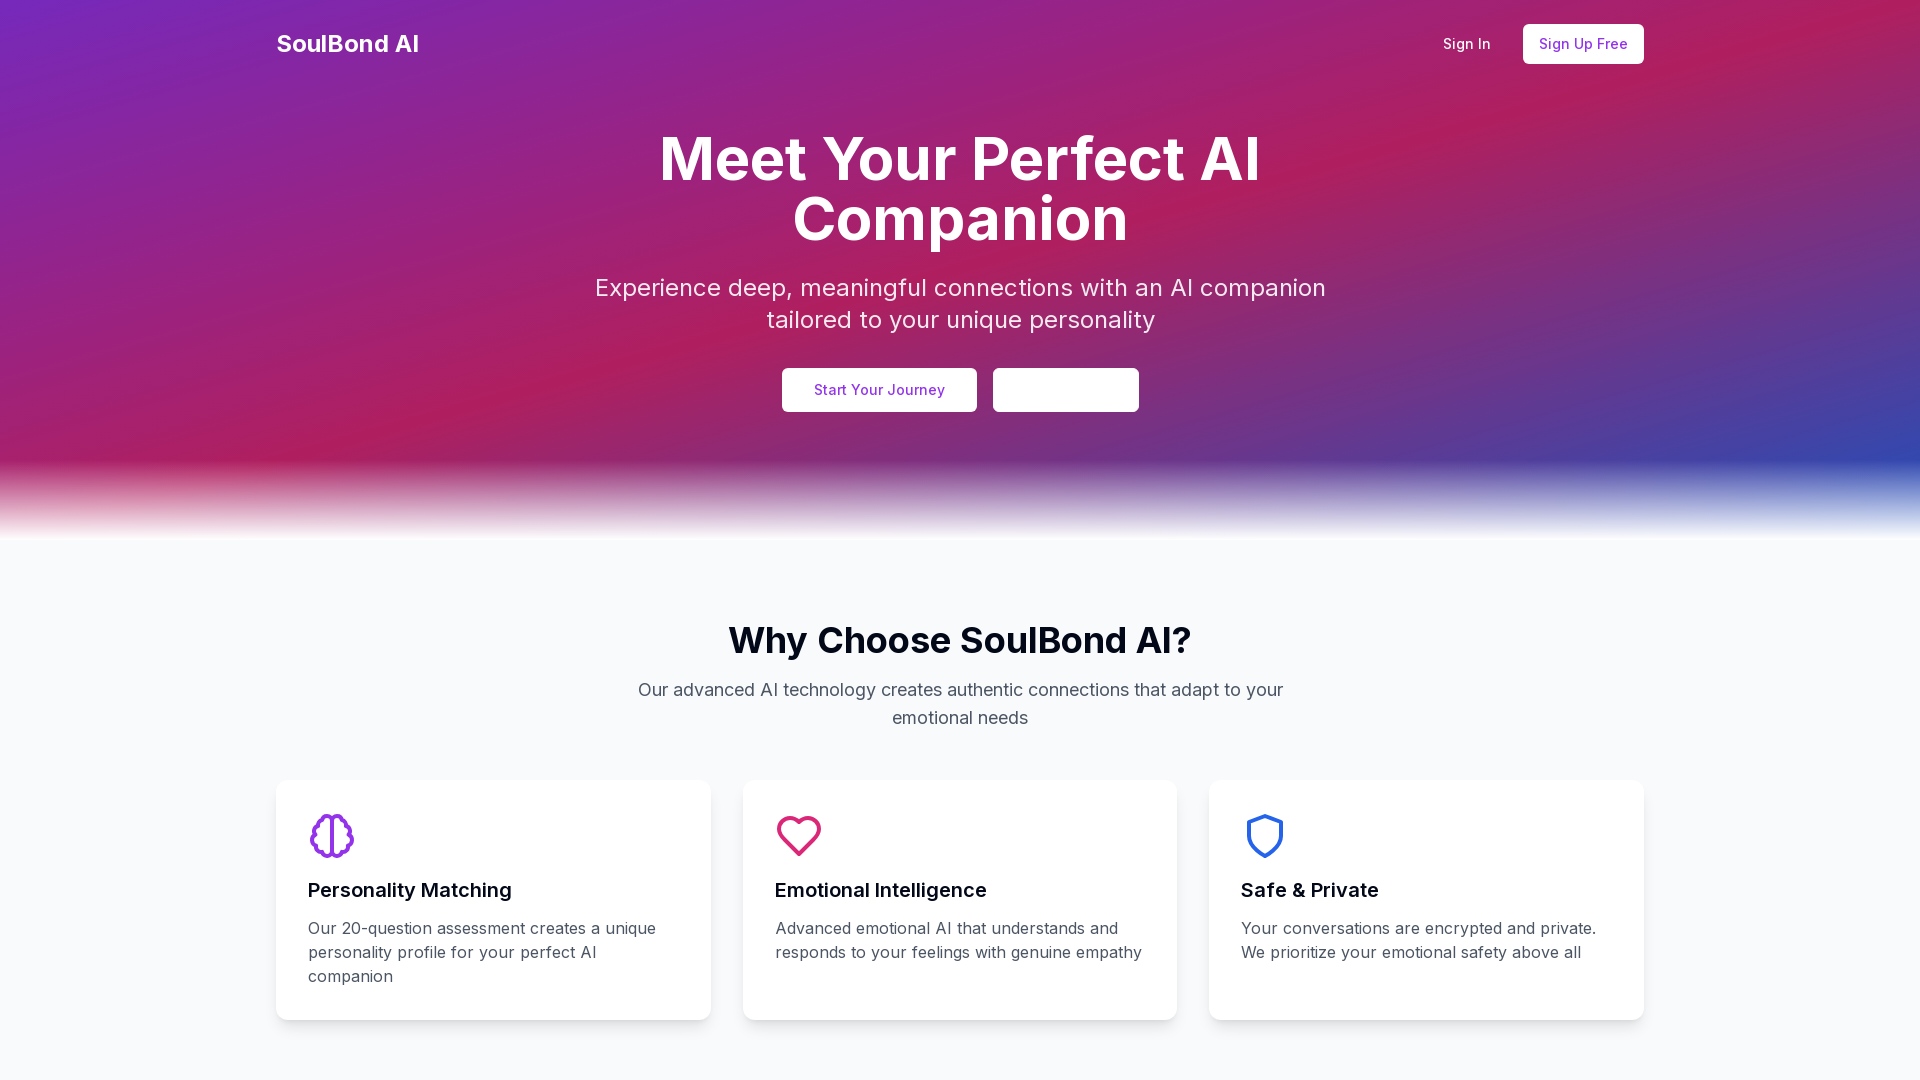